Tests JavaScript prompt alert by clicking a button that triggers a prompt dialog, entering text, accepting it, and verifying the entered text is displayed

Starting URL: http://practice.cydeo.com/javascript_alerts

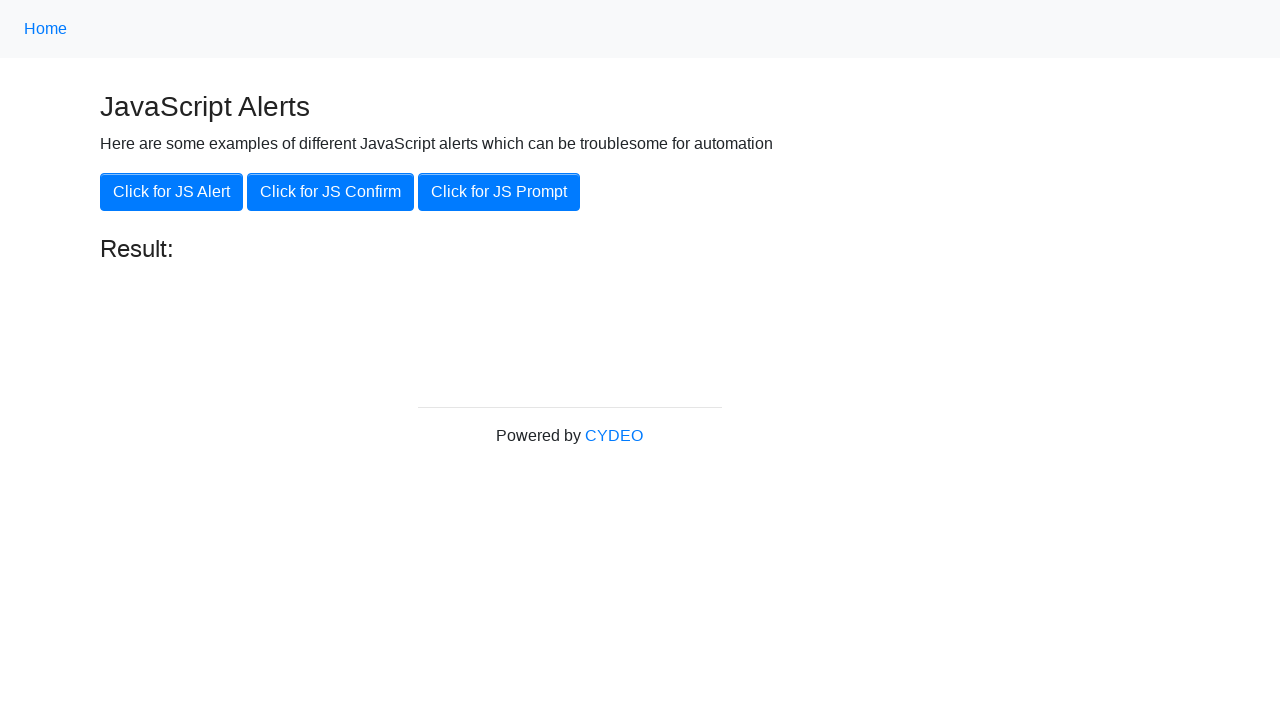

Set up dialog handler to accept prompt with text 'hello'
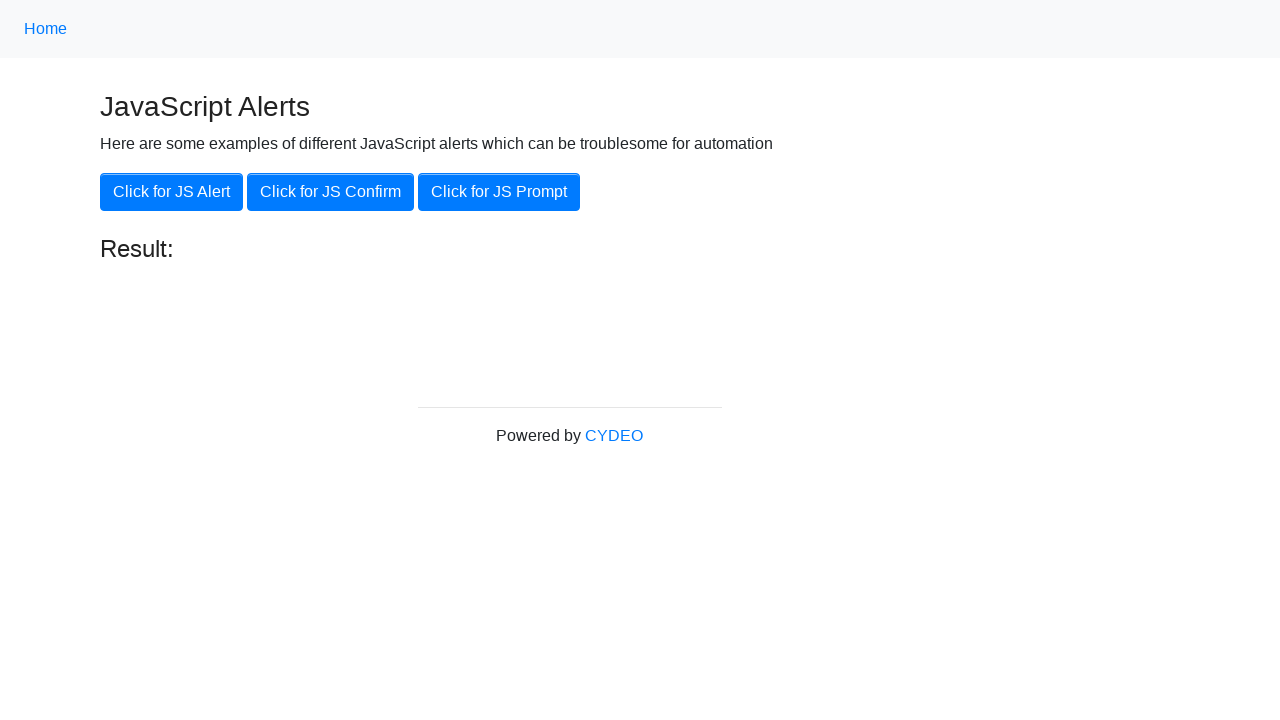

Clicked 'Click for JS Prompt' button to trigger prompt dialog at (499, 192) on xpath=//button[@onclick='jsPrompt()']
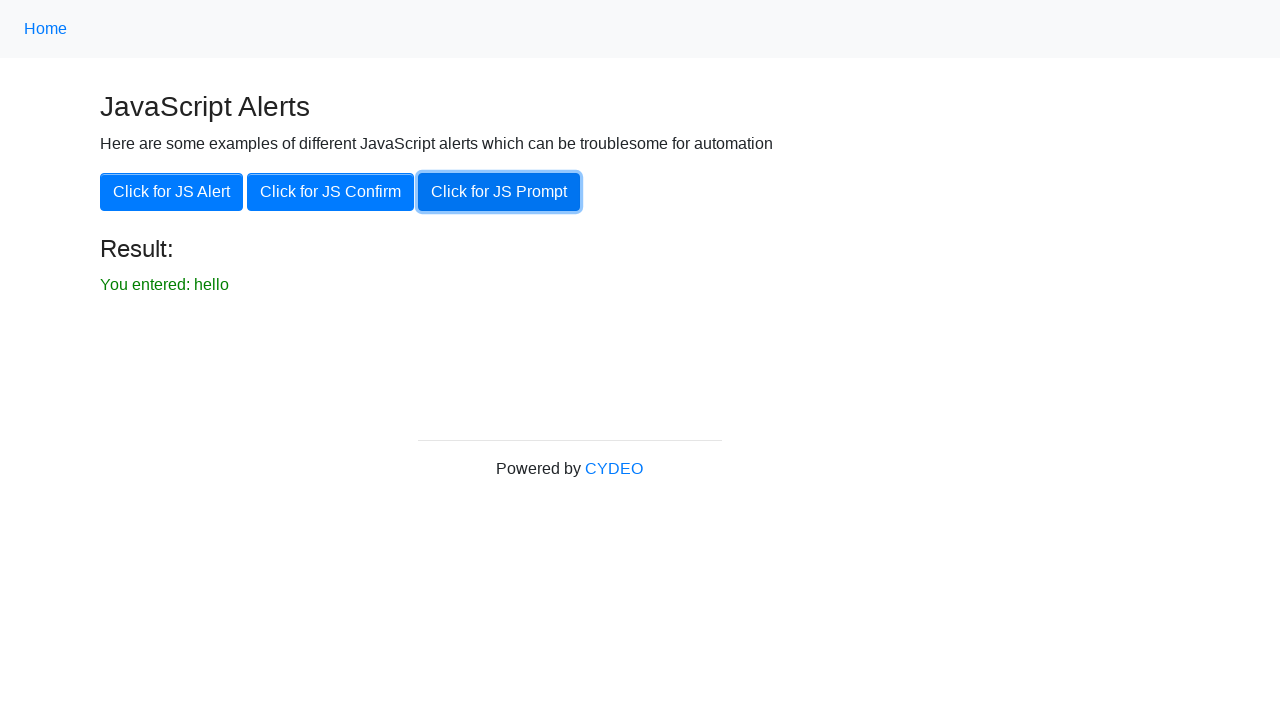

Result text element became visible
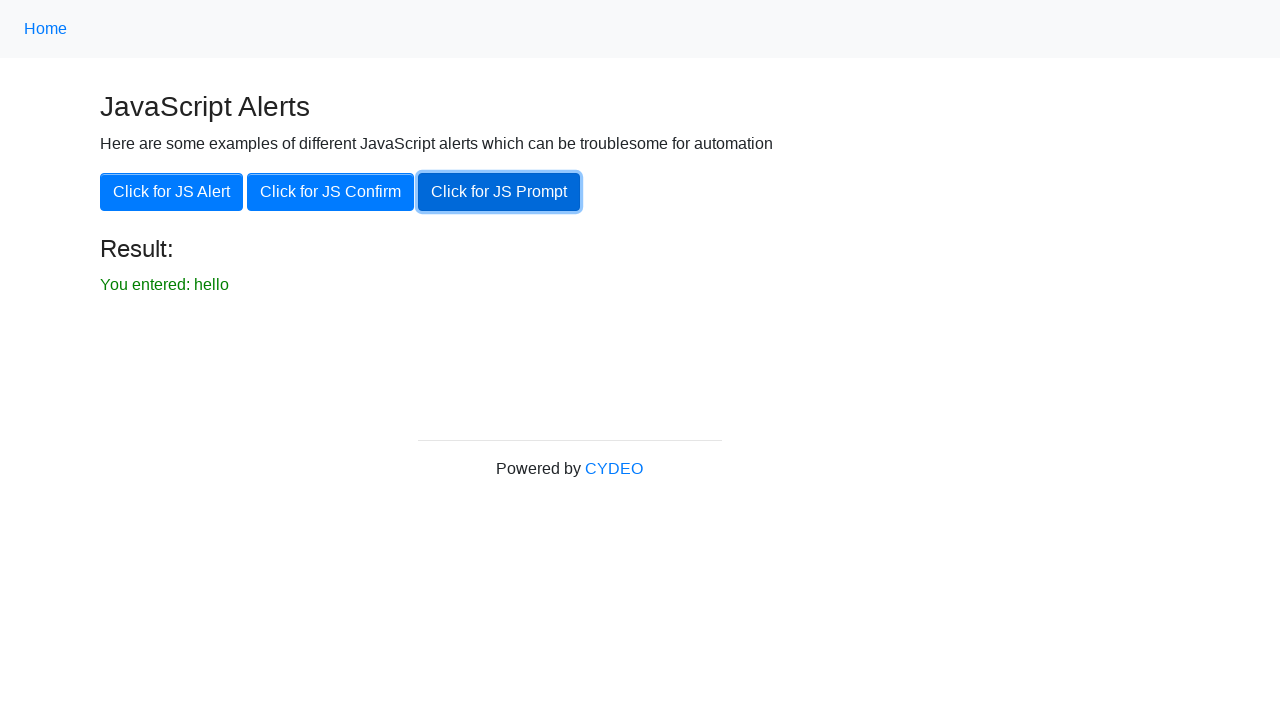

Verified that result text displays 'You entered: hello'
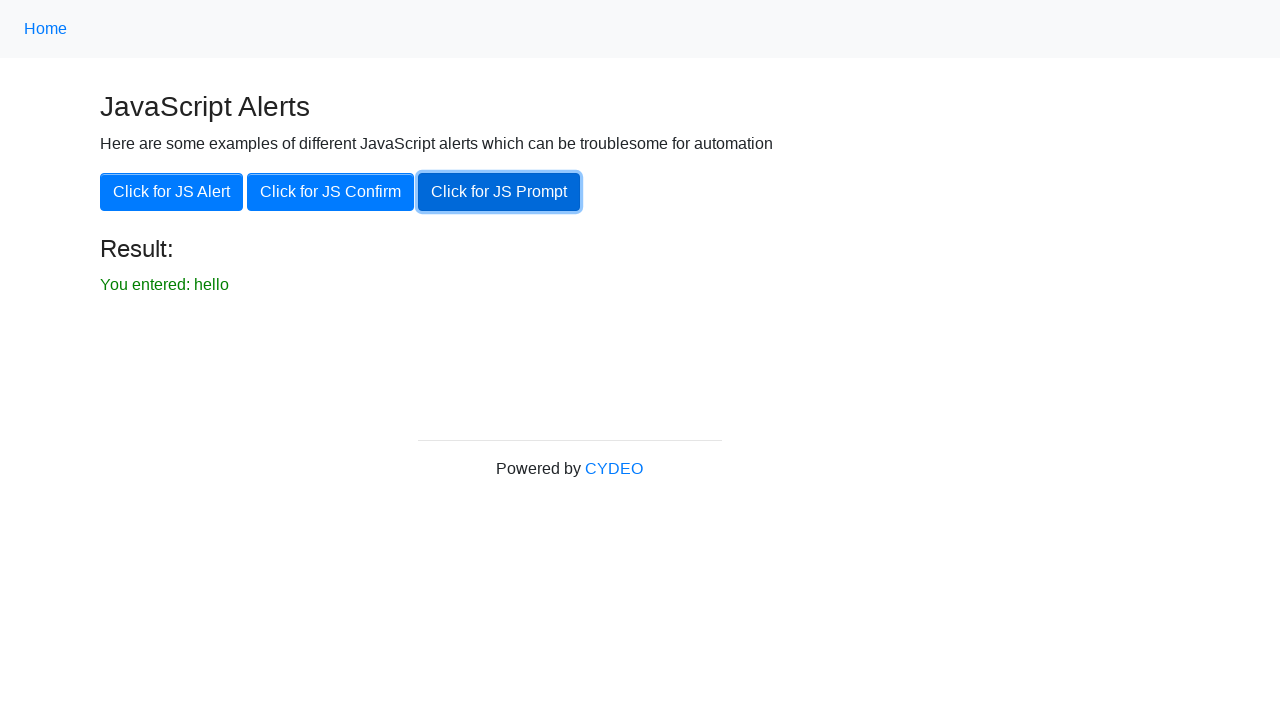

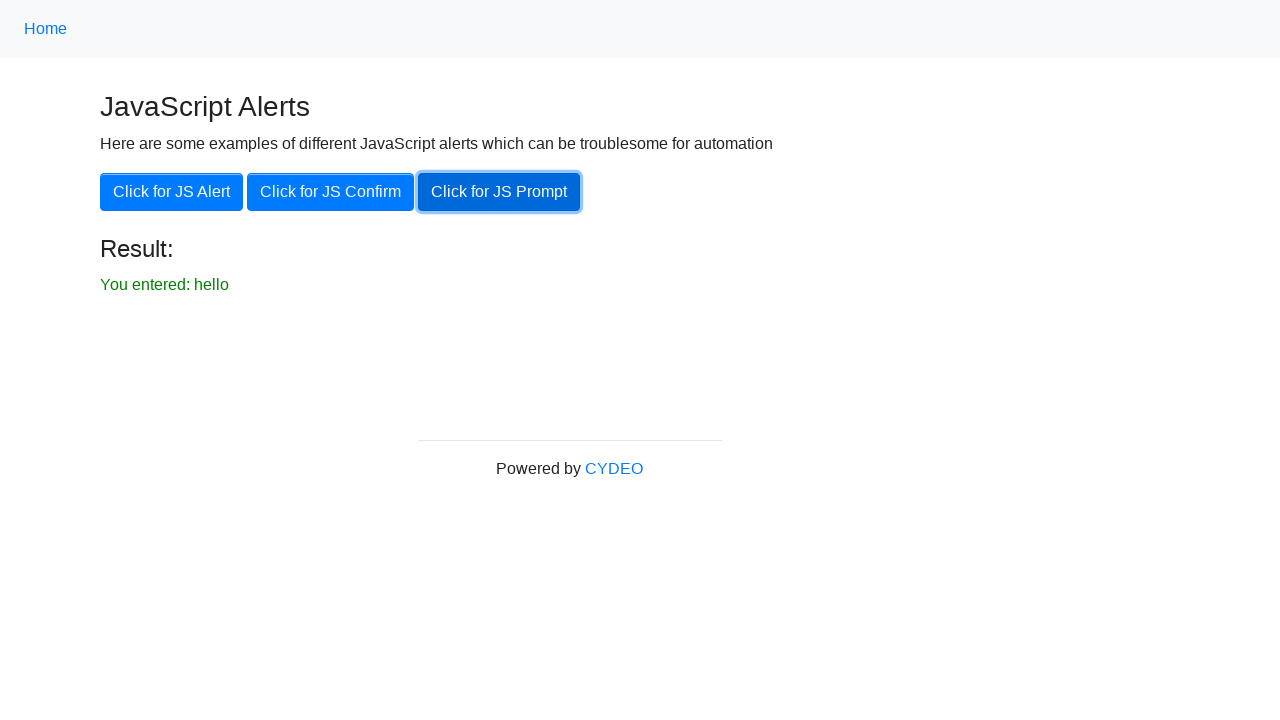